Tests radio button functionality by clicking three different radio buttons using various selector strategies

Starting URL: https://formy-project.herokuapp.com/radiobutton

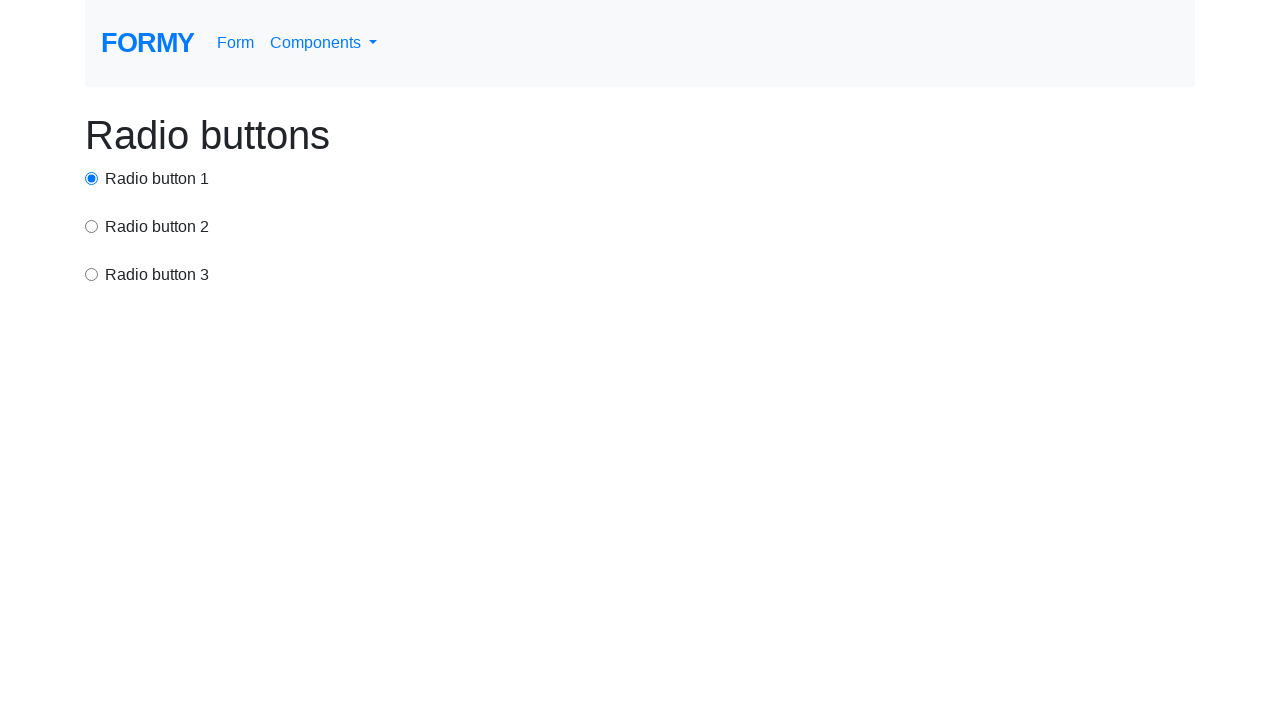

Clicked first radio button using ID selector at (92, 178) on #radio-button-1
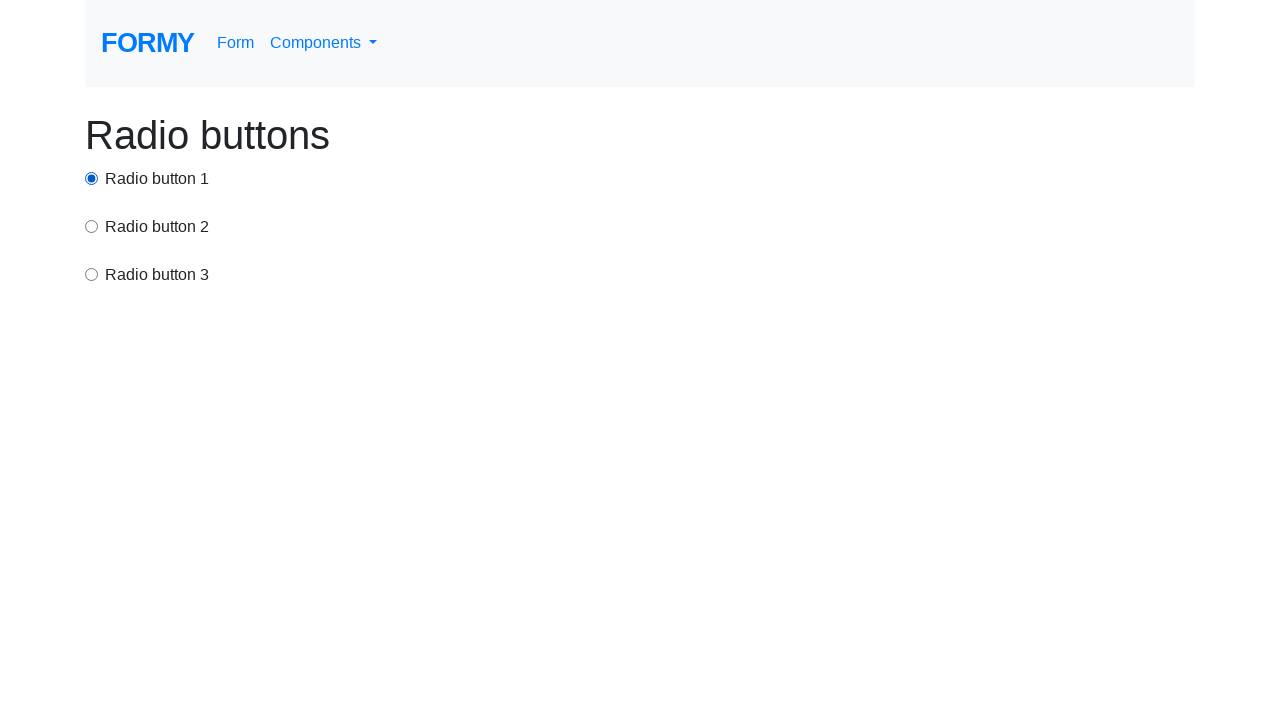

Clicked second radio button using CSS selector at (92, 226) on input[value='option2']
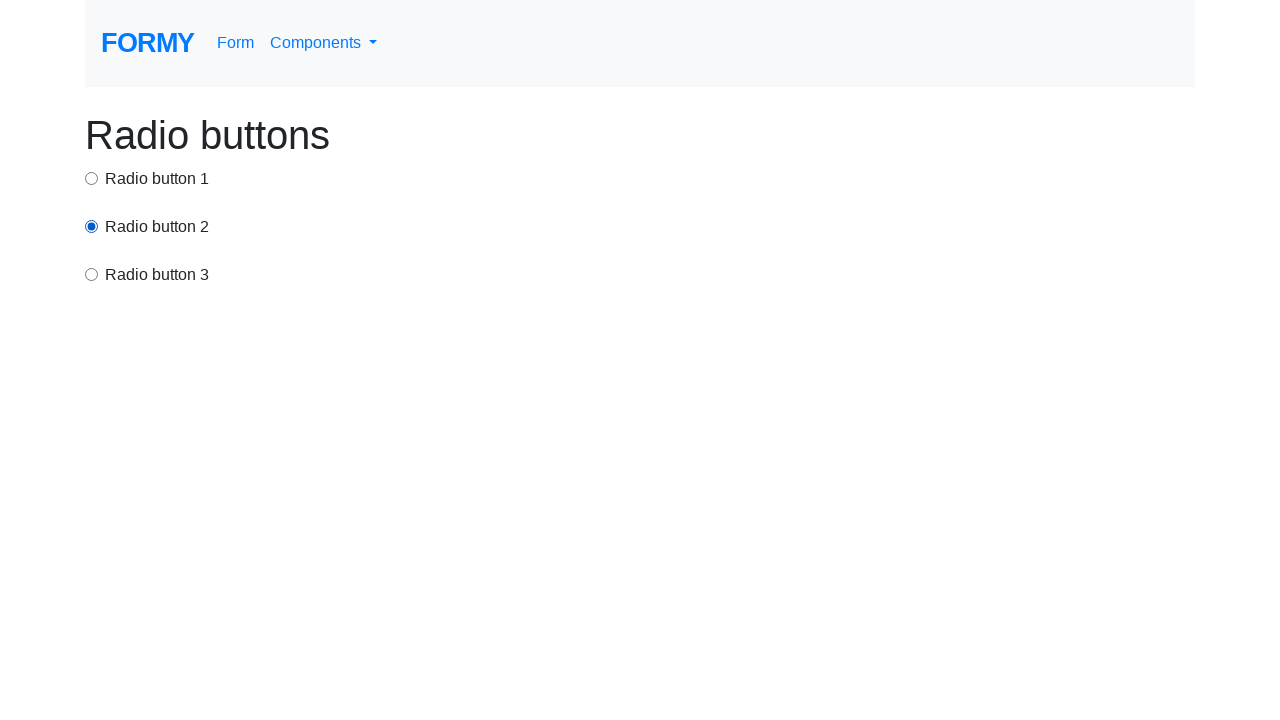

Clicked third radio button using xpath at (92, 226) on xpath=/html/body/div/div[2]/input
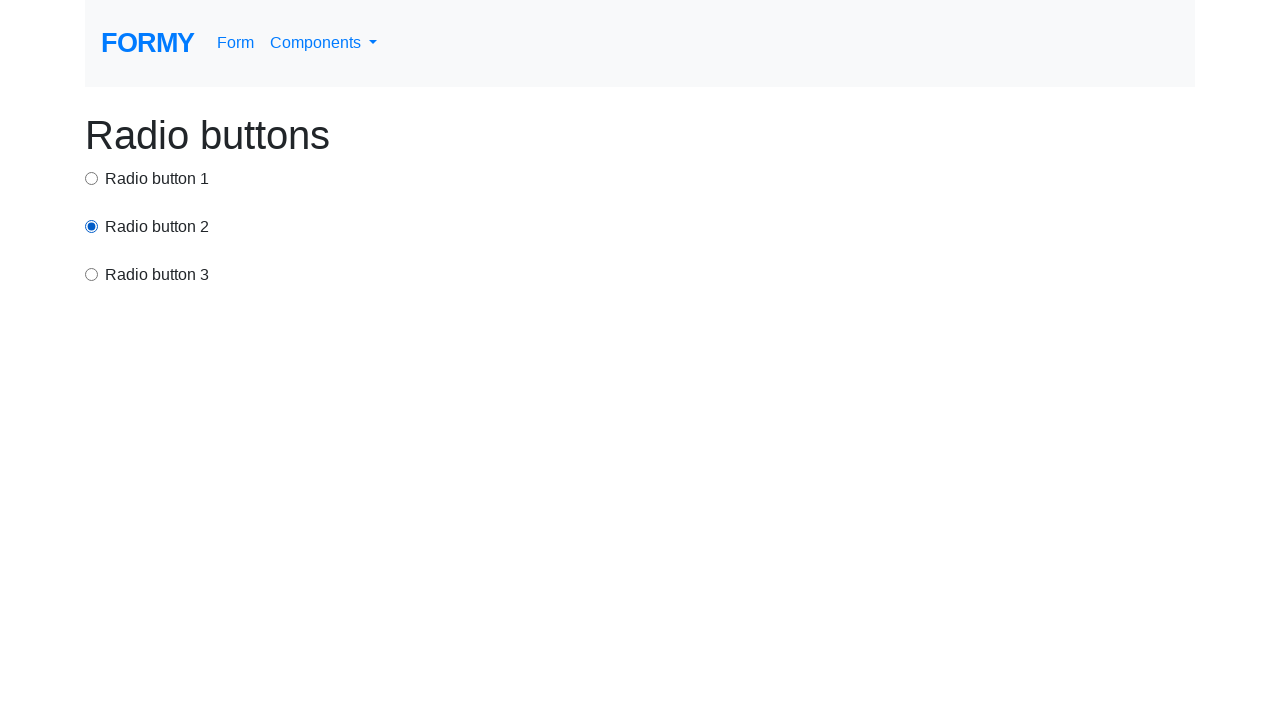

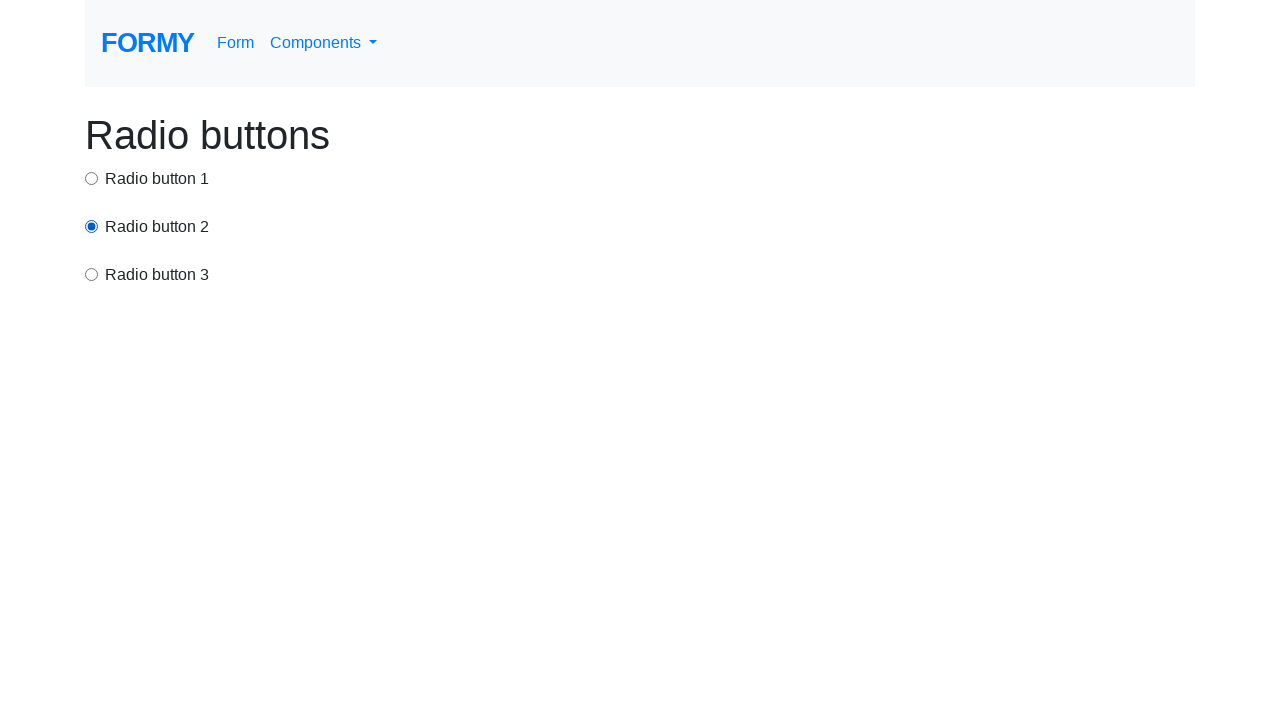